Tests registration form validation by entering mismatched email addresses and verifying the confirmation email error message.

Starting URL: https://alada.vn/tai-khoan/dang-ky.html

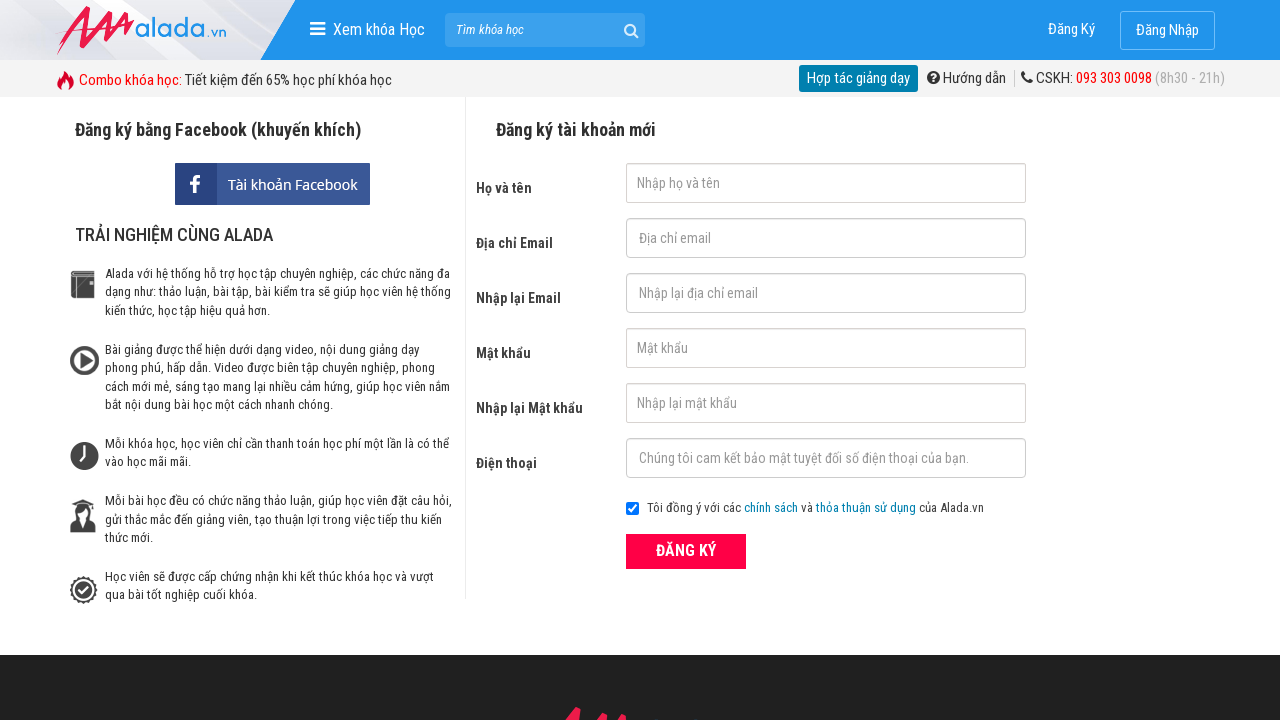

Filled first name field with 'John Wick' on #txtFirstname
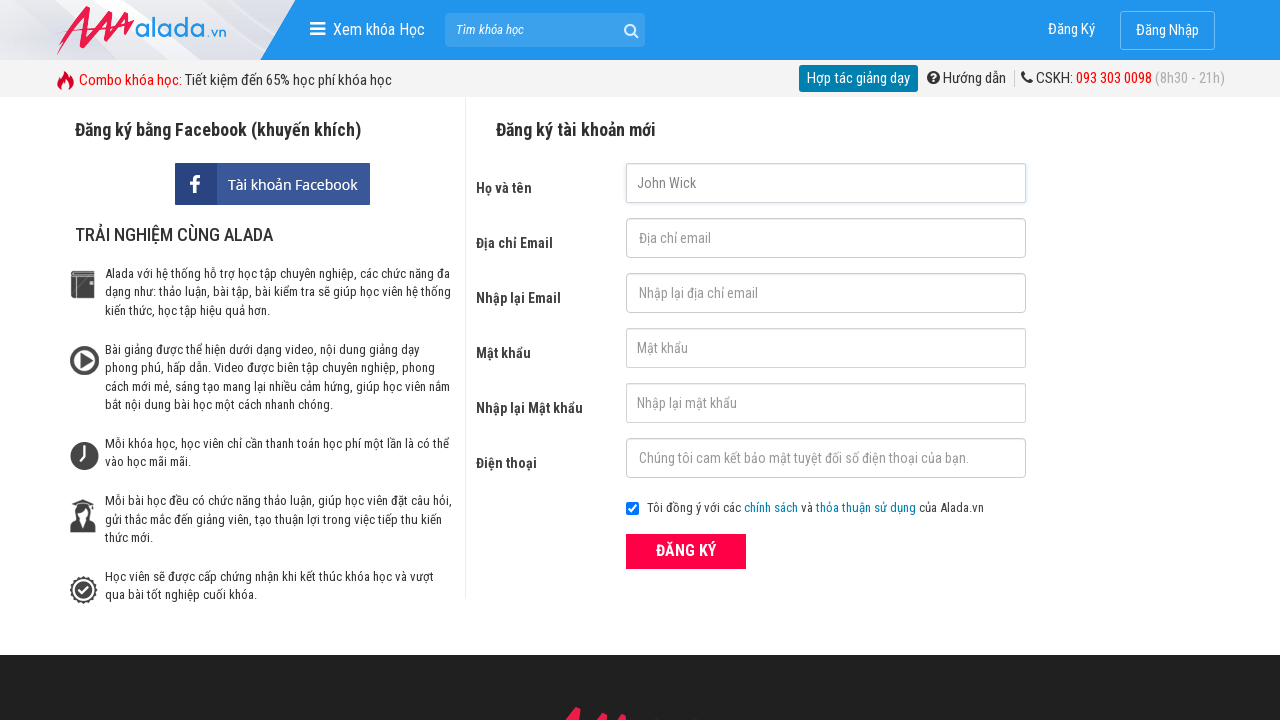

Filled email field with 'ruanzetao@gmail.com' on #txtEmail
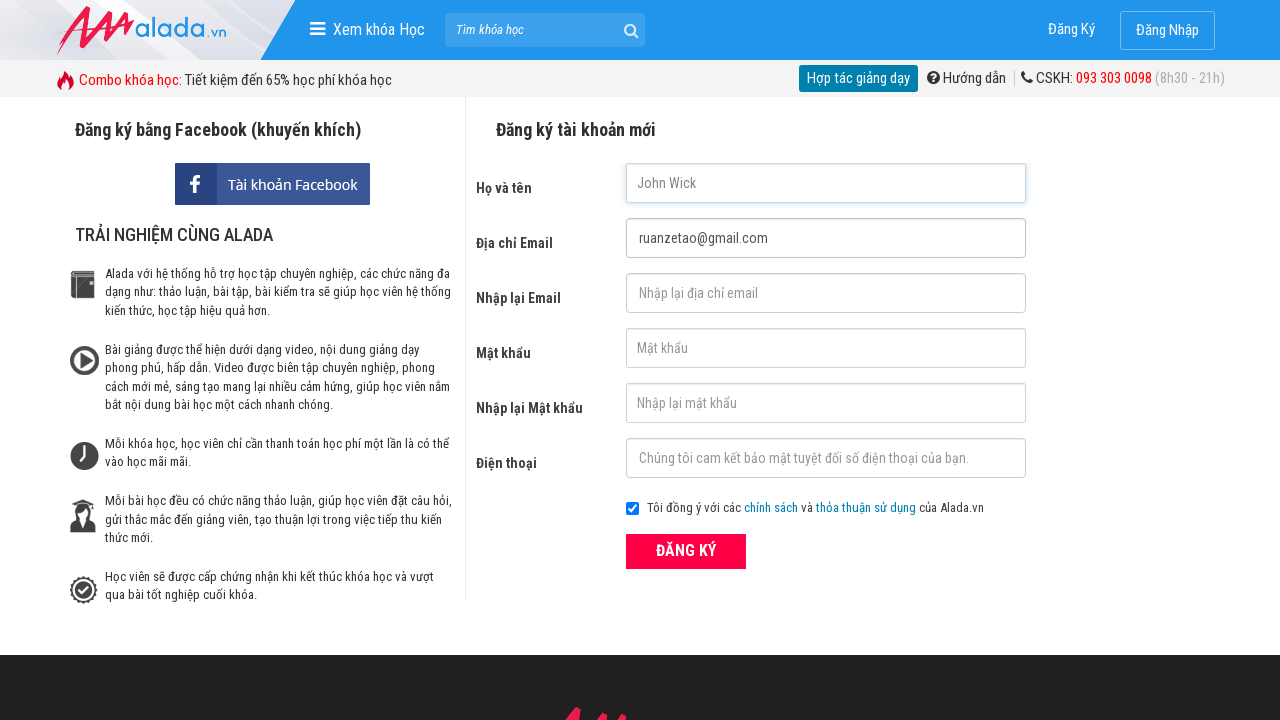

Filled confirmation email field with mismatched email 'checkinbysang@gmail.com' on #txtCEmail
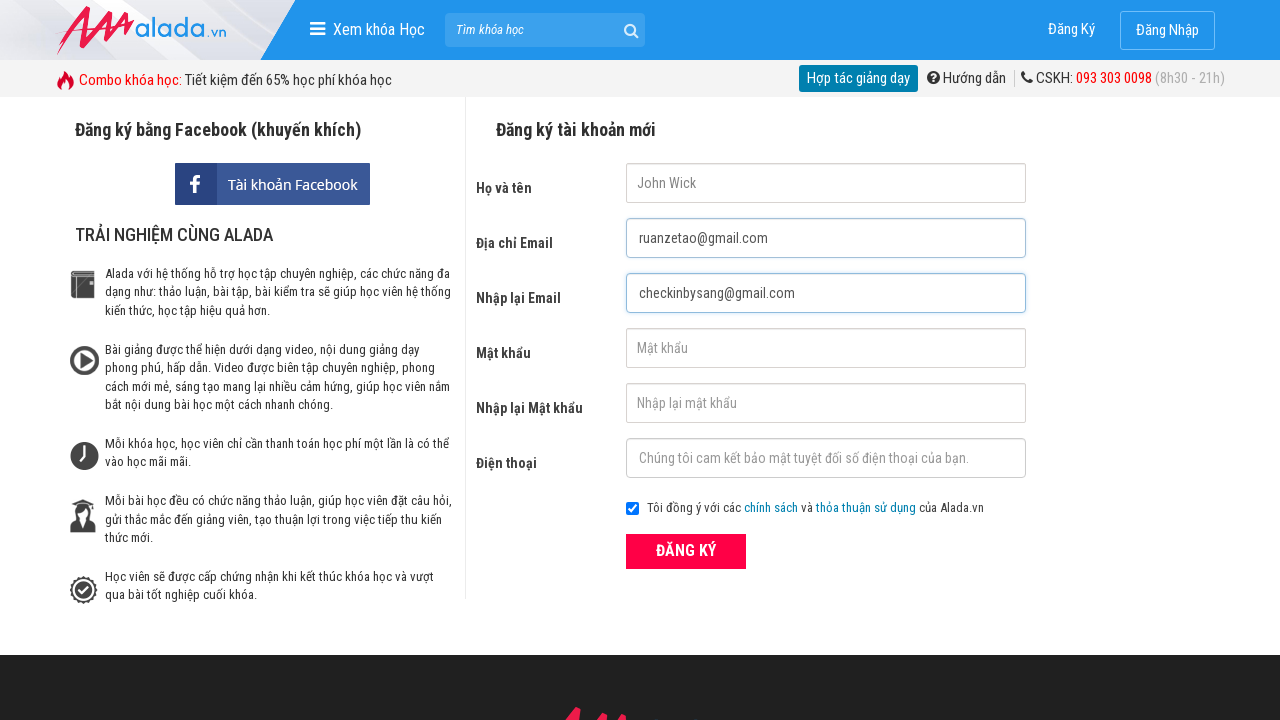

Filled password field with '123456' on #txtPassword
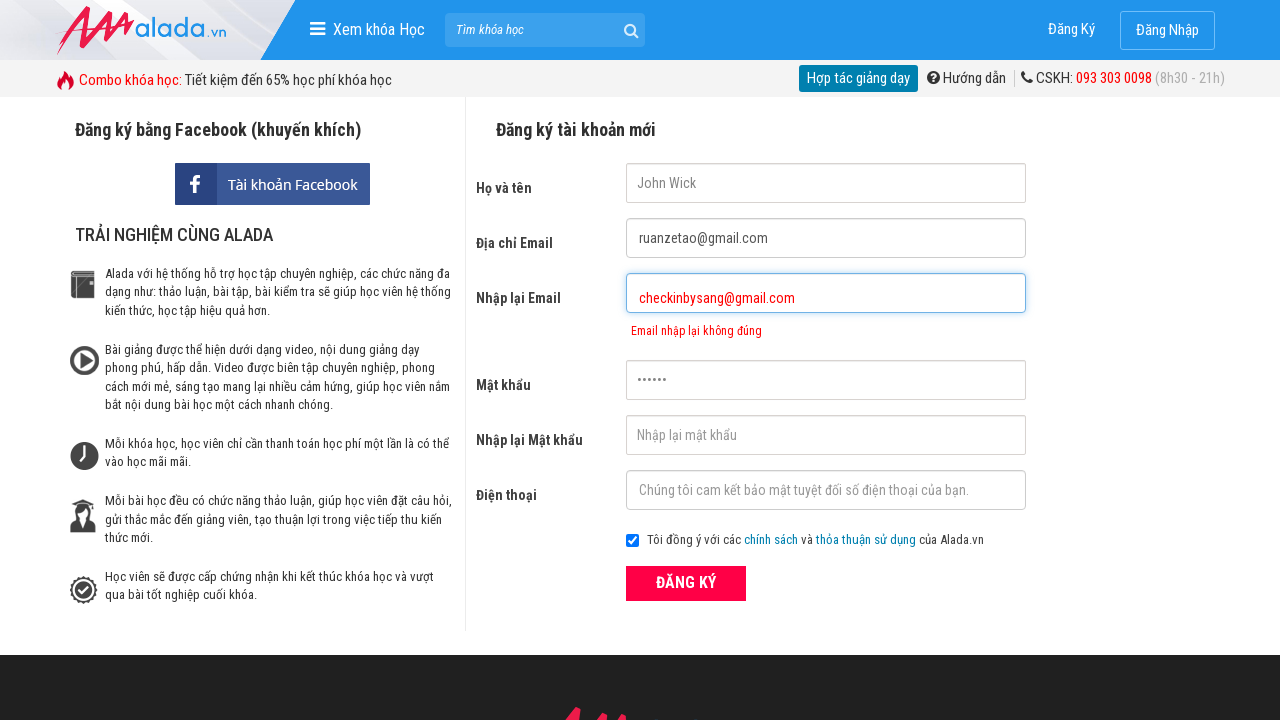

Filled password confirmation field with '123456' on #txtCPassword
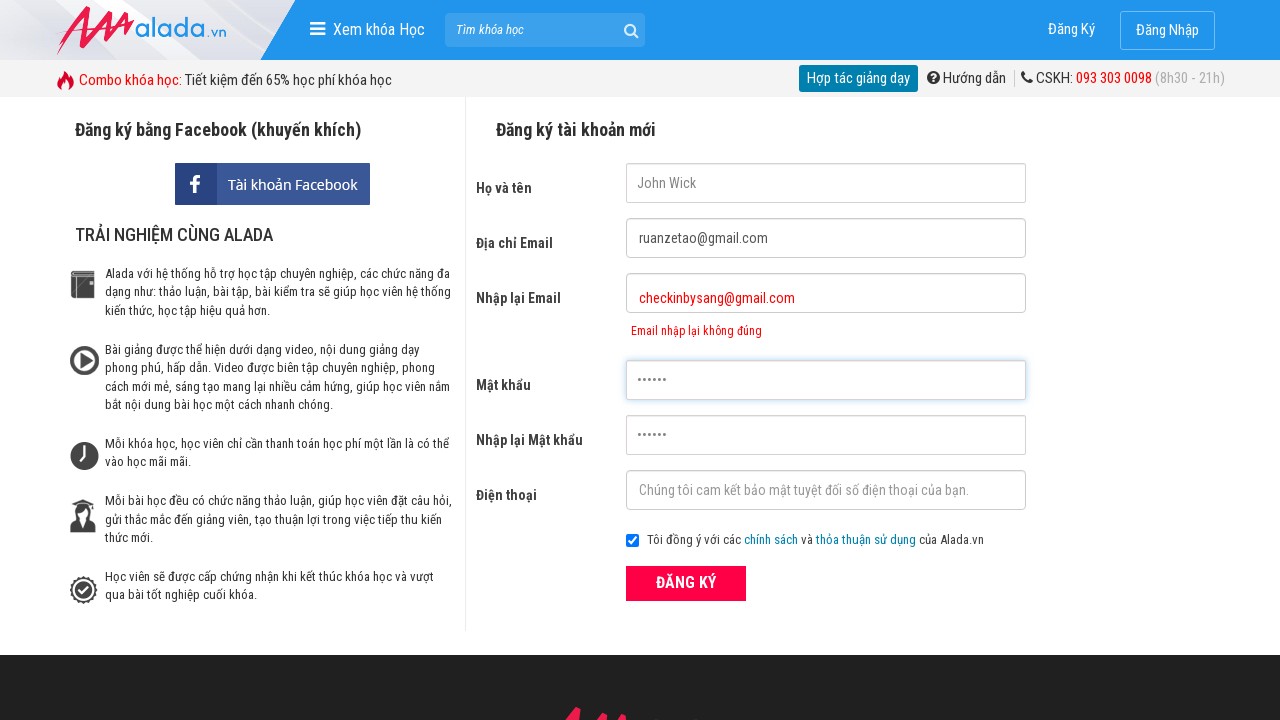

Filled phone field with '0932658717' on #txtPhone
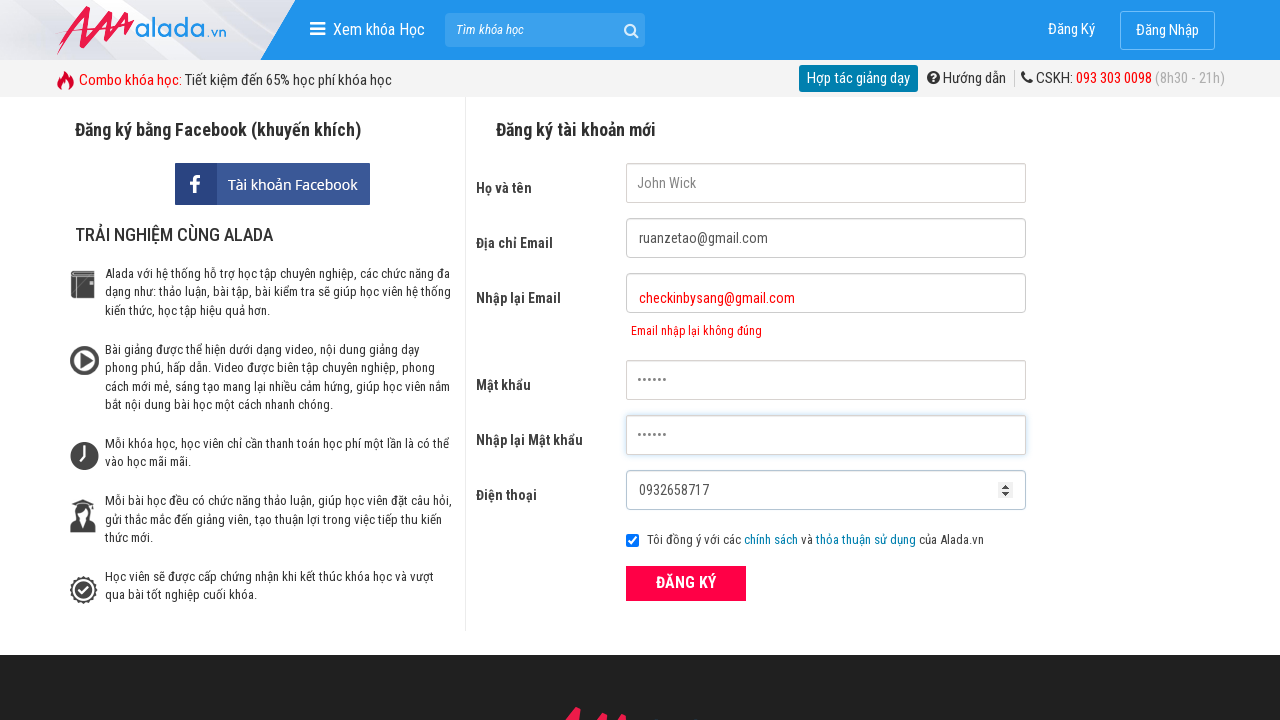

Clicked ĐĂNG KÝ (Register) button at (686, 583) on xpath=//form[@id='frmLogin']//button[text()='ĐĂNG KÝ']
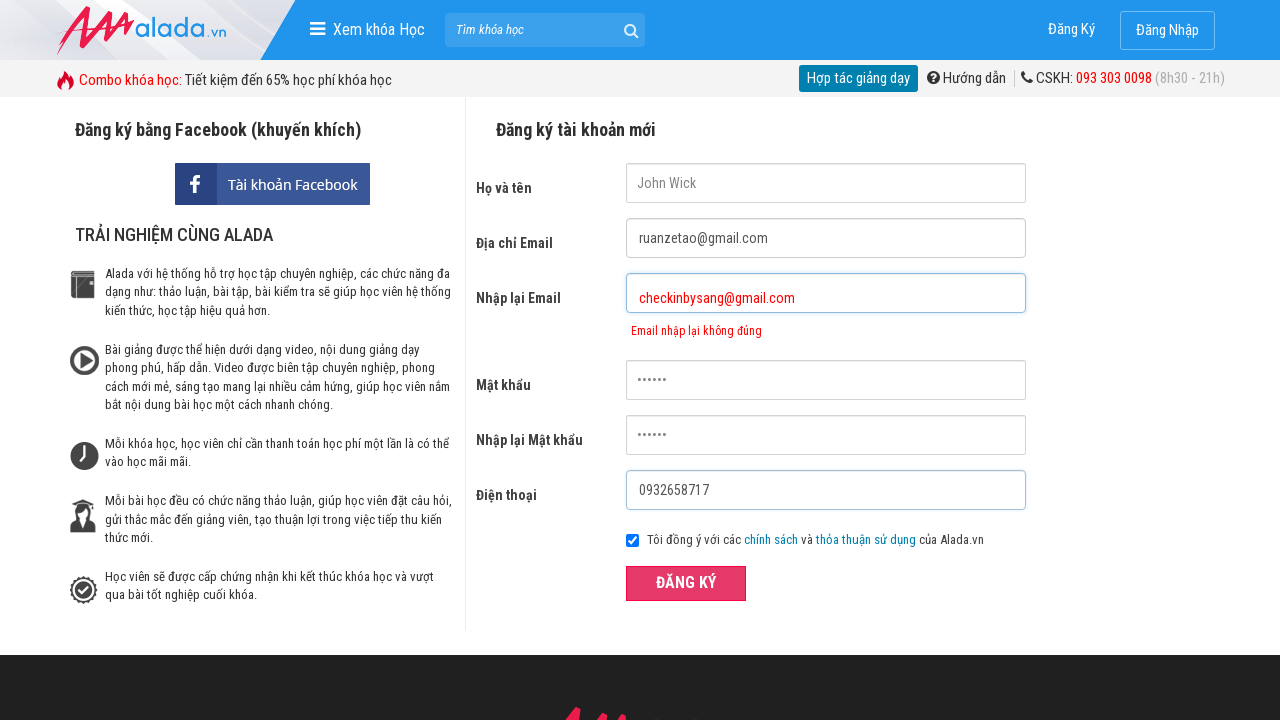

Confirmation email error message appeared, validating mismatched email addresses were rejected
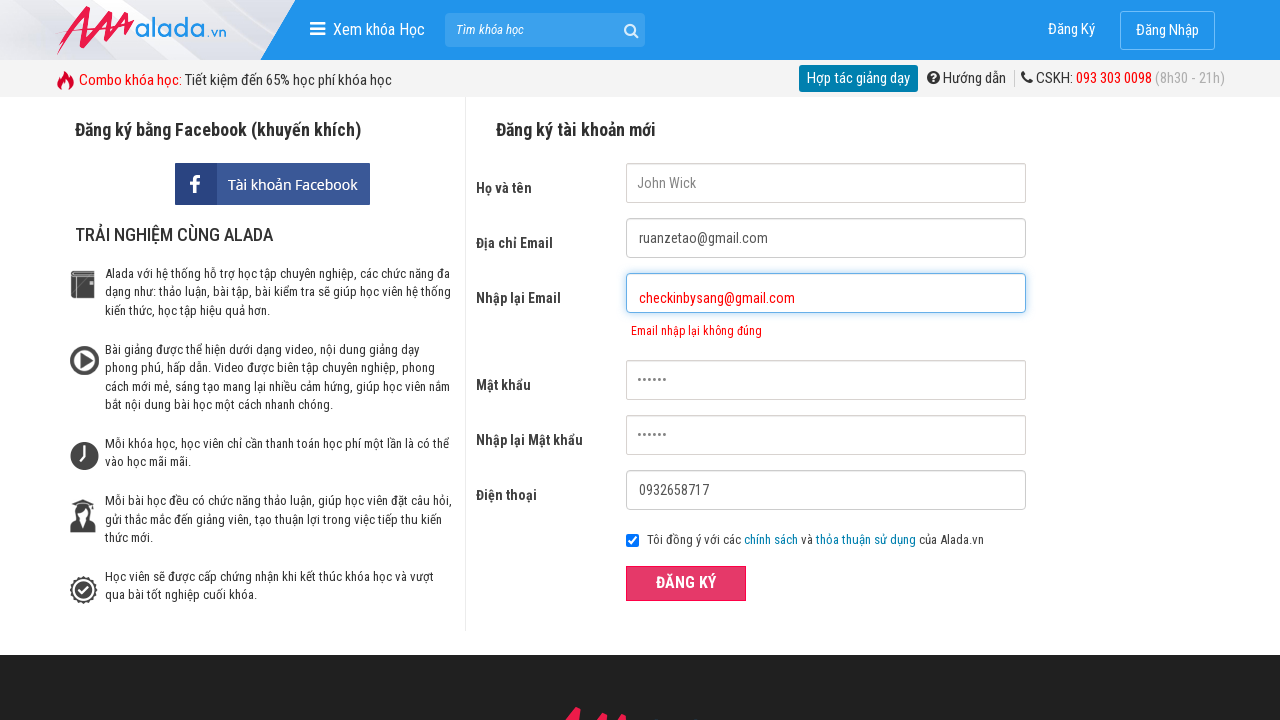

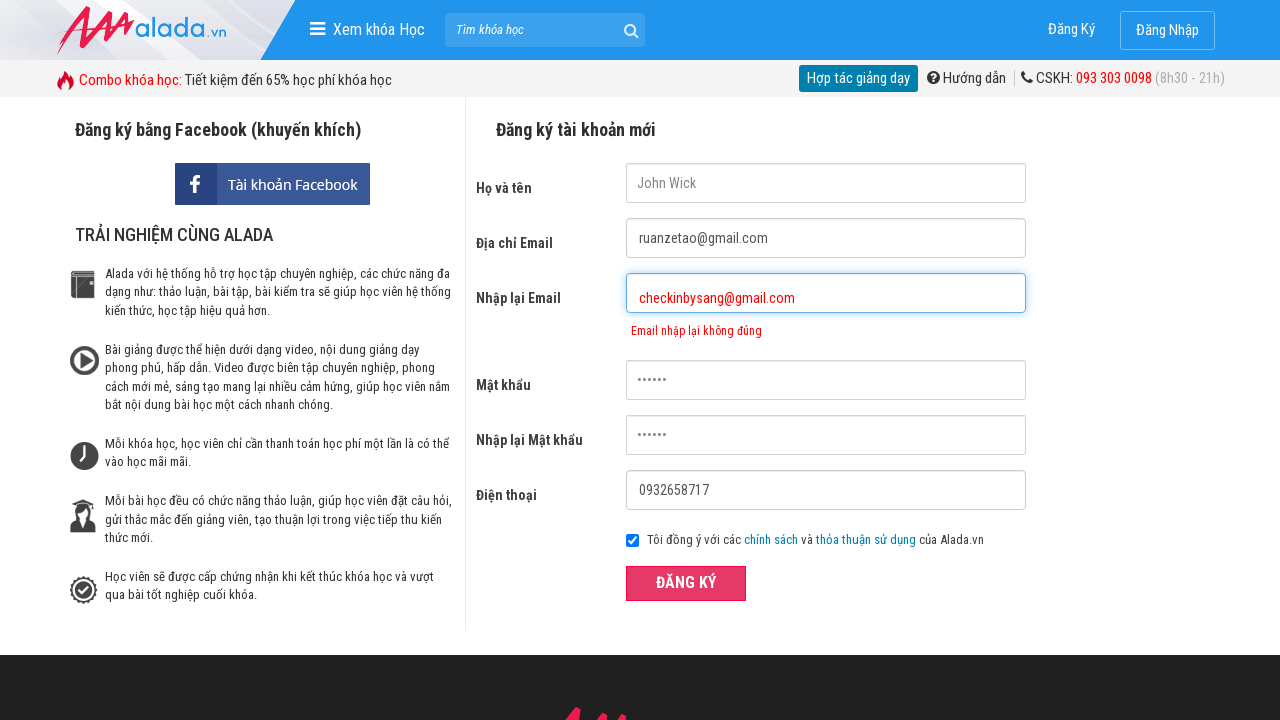